Tests SpiceJet flight booking flow by selecting origin (BLR) and destination (MAA), selecting a departure date, adding passengers, choosing senior citizen fare, and searching for one-way flights.

Starting URL: https://www.spicejet.com/

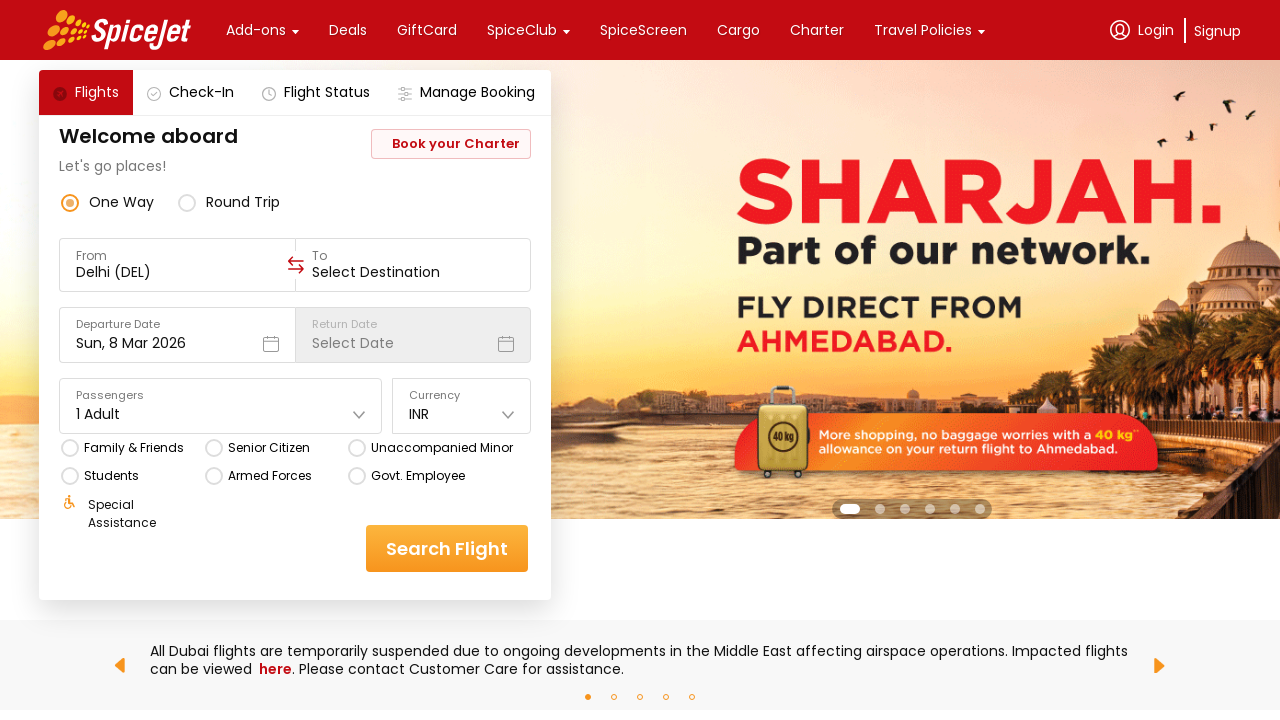

Clicked on origin/from field at (178, 272) on div[data-testid='to-testID-origin'] input[type='text']
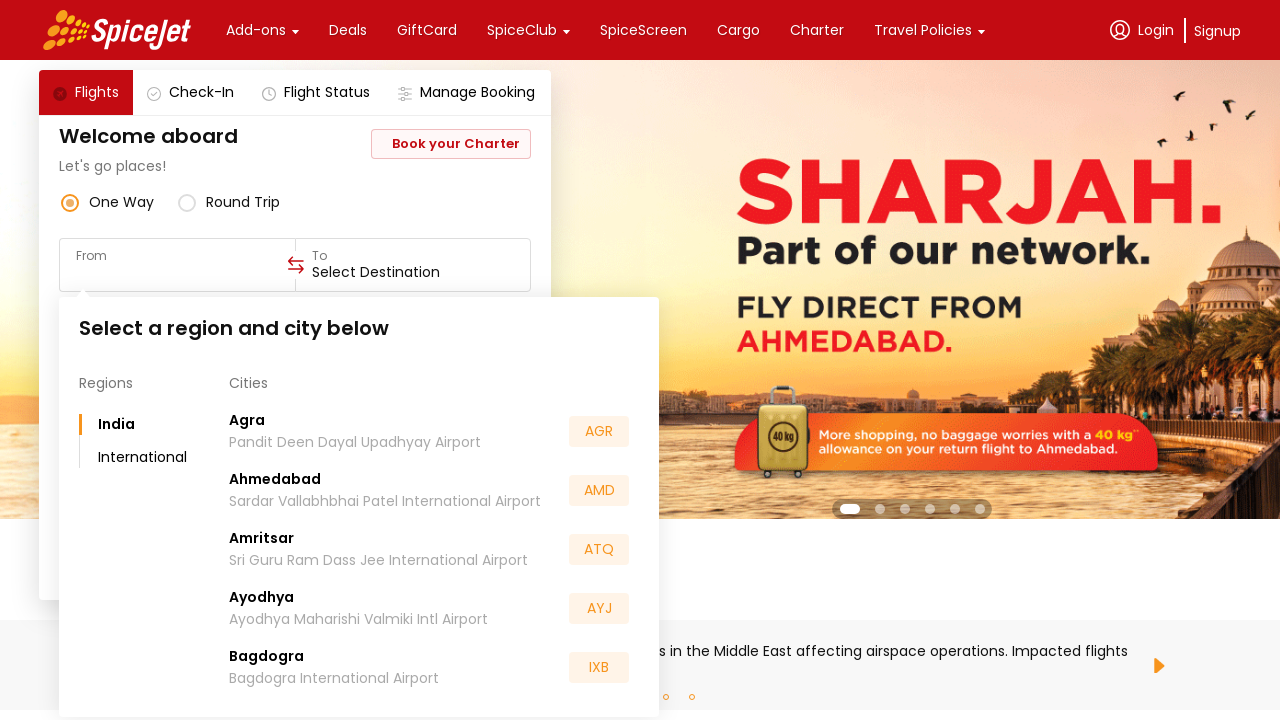

Selected Bangalore (BLR) as origin at (599, 552) on xpath=//div[contains(text(),'BLR')]
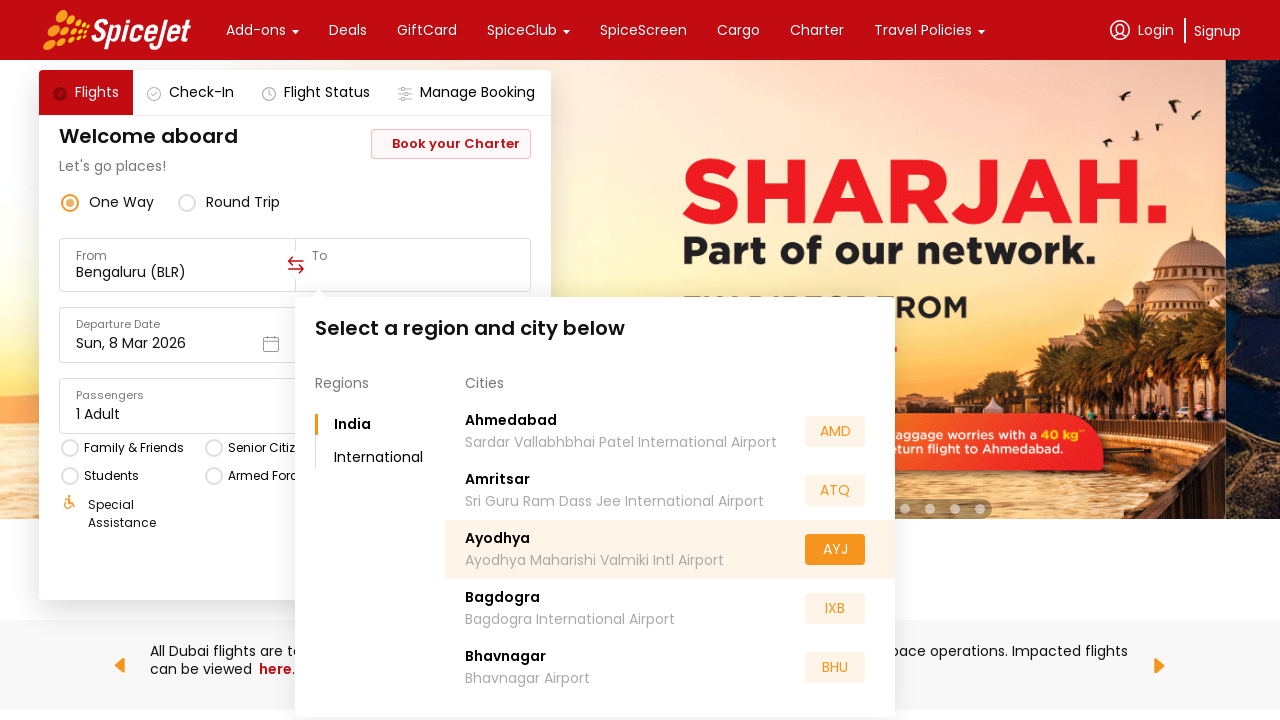

Clicked on destination field at (413, 265) on div[data-testid='to-testID-destination']
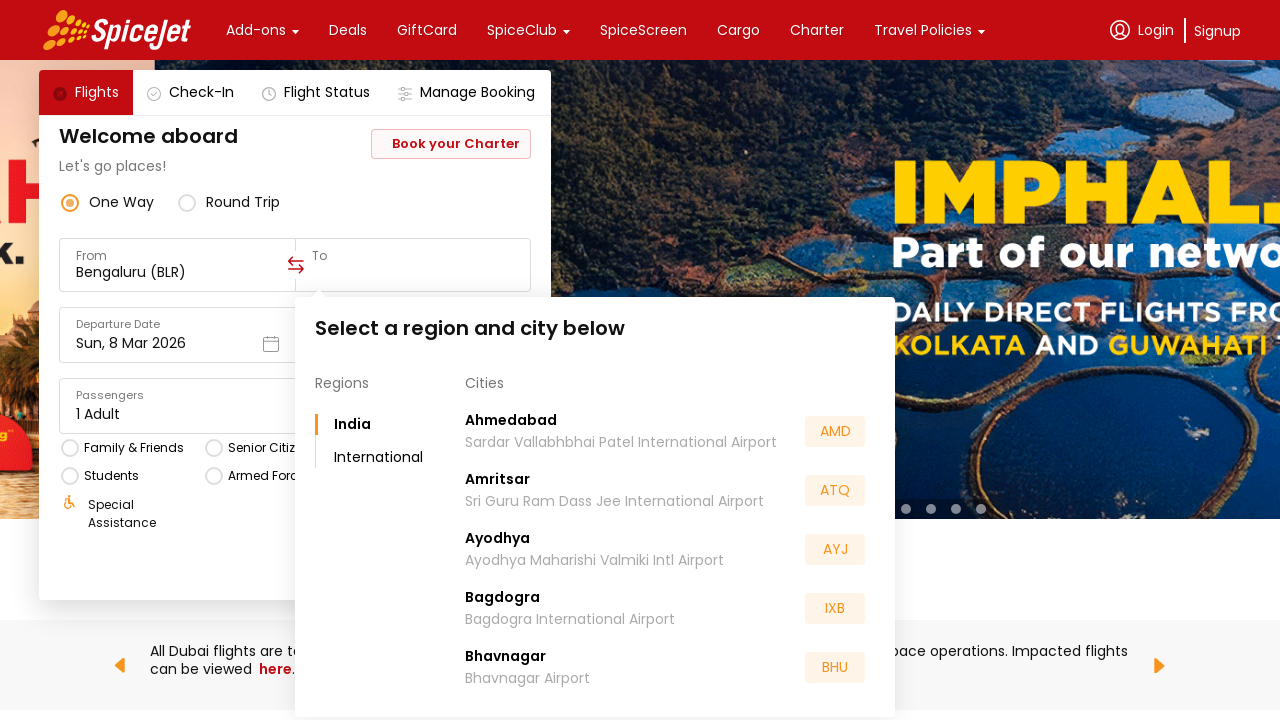

Waited for destination options to load
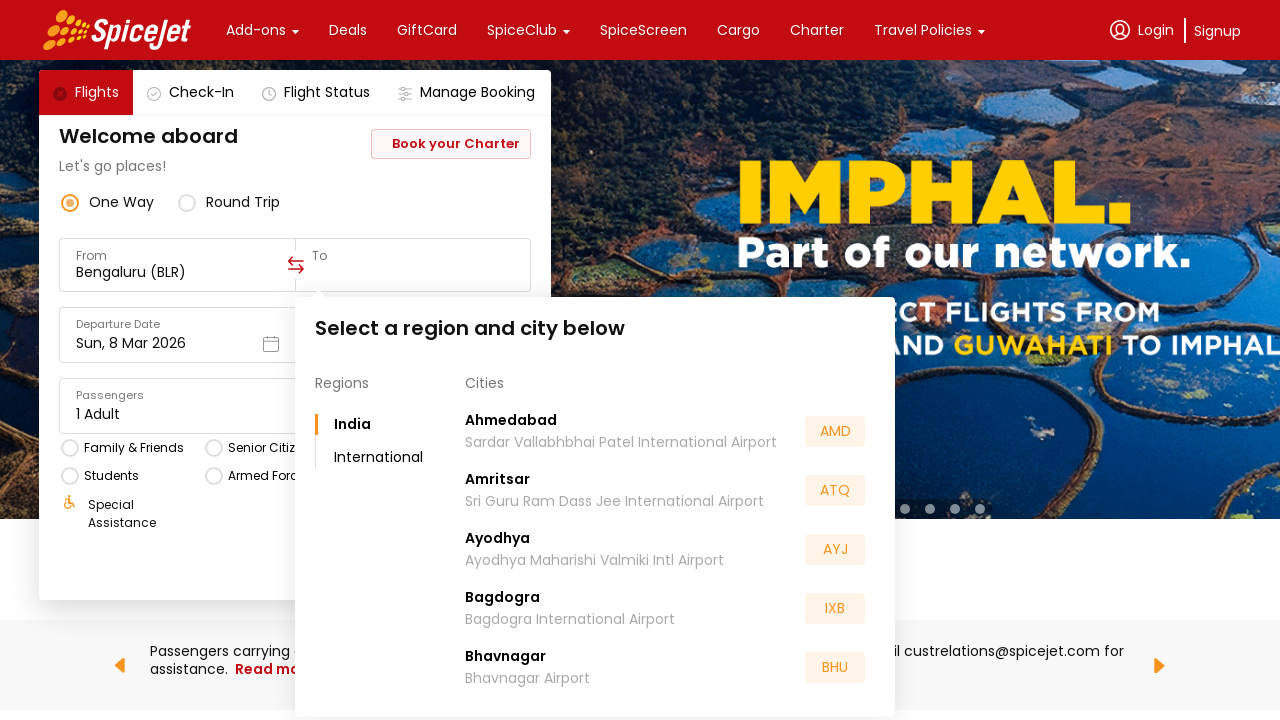

Selected Chennai (MAA) as destination at (835, 552) on xpath=//div[contains(text(),'MAA')]
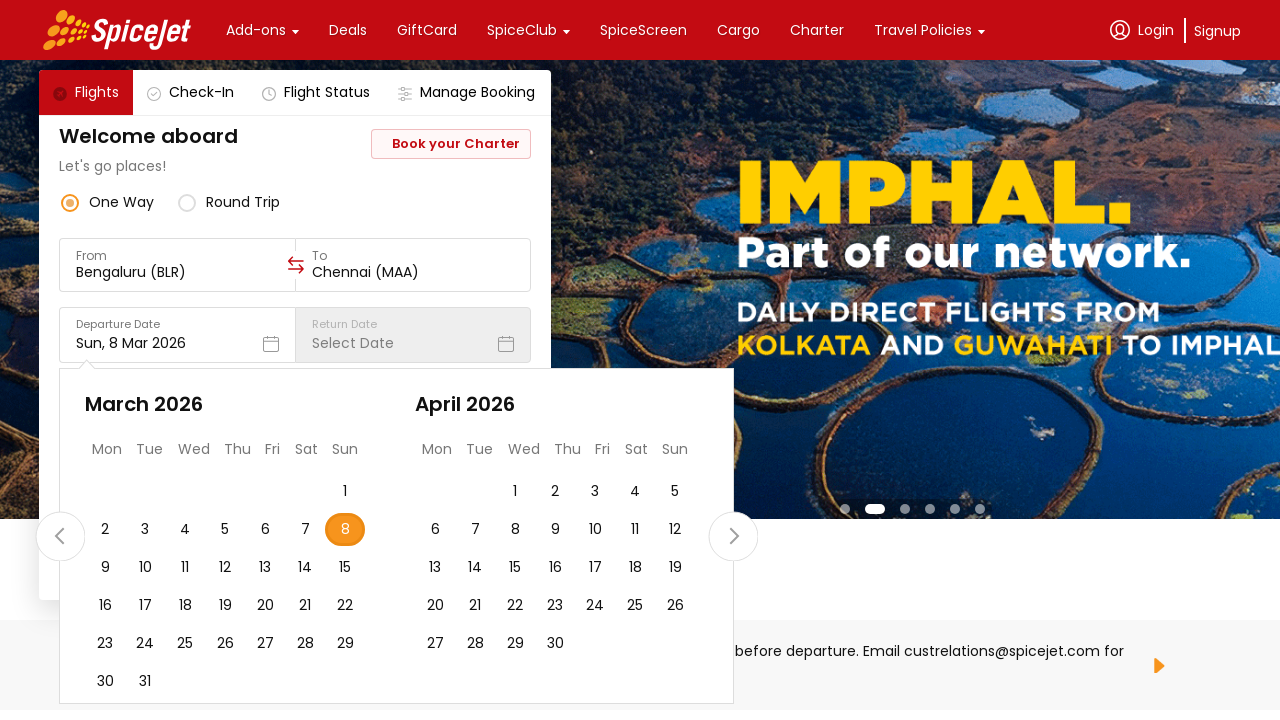

Waited for calendar to appear
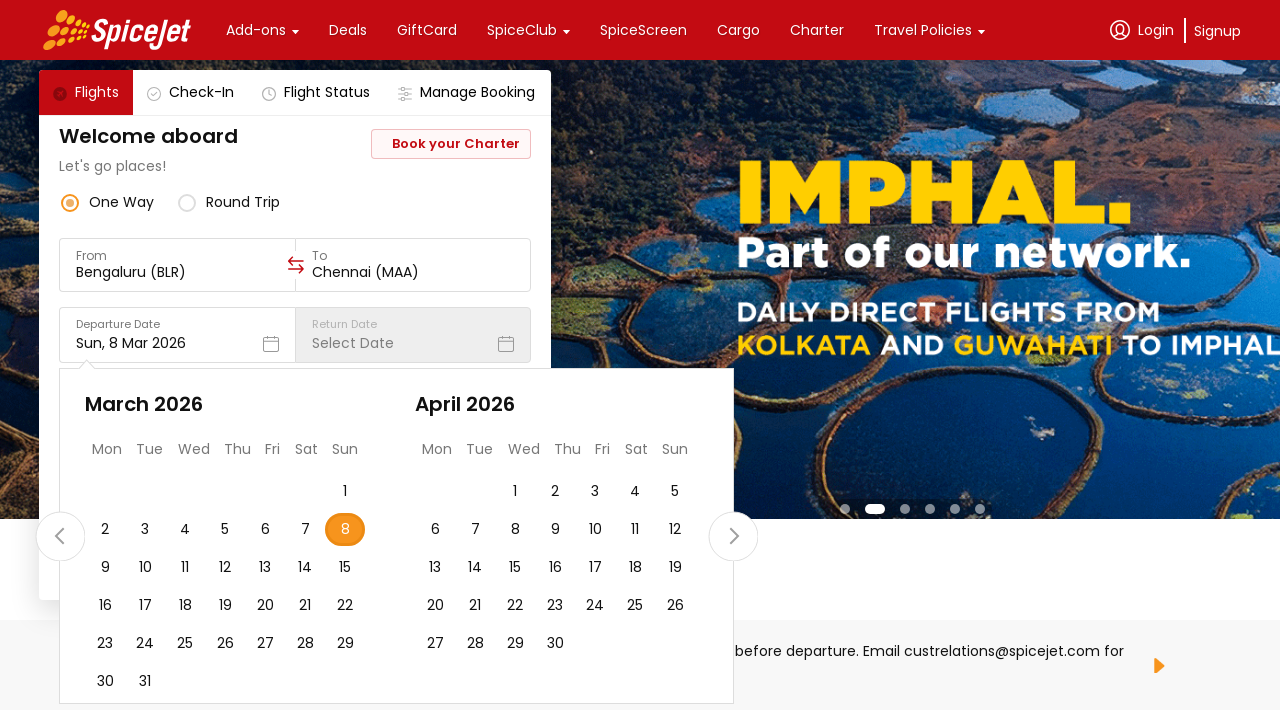

Selected departure date from calendar at (345, 492) on div[data-testid='undefined-calendar-day-1']
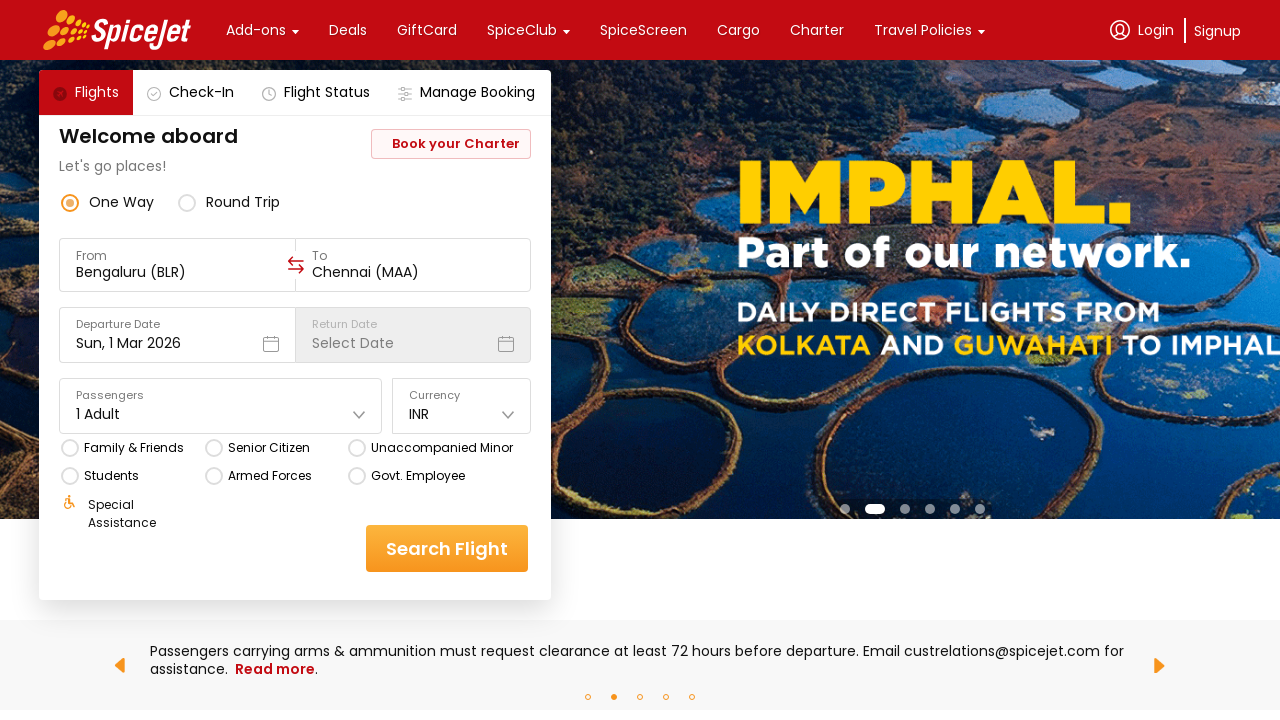

Clicked on Passengers section at (221, 396) on xpath=//div[contains(text(),'Passengers')]
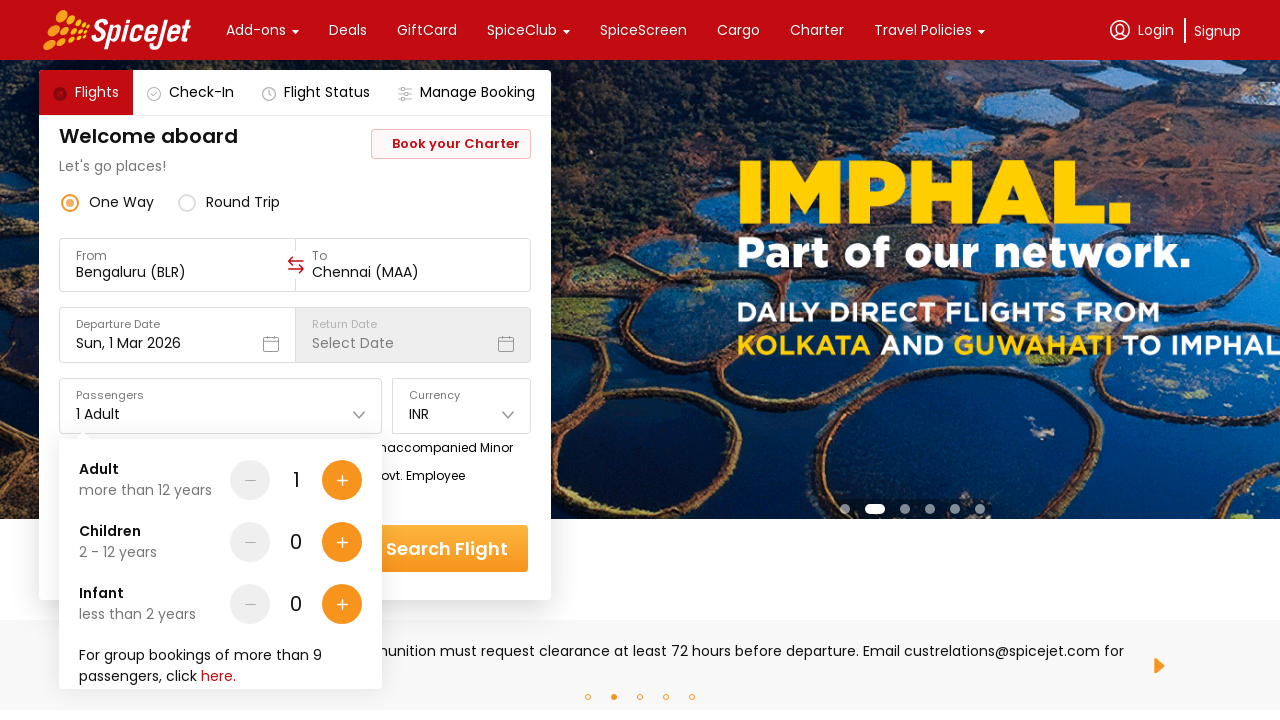

Added adult passenger 1 at (342, 480) on div[data-testid='Adult-testID-plus-one-cta']
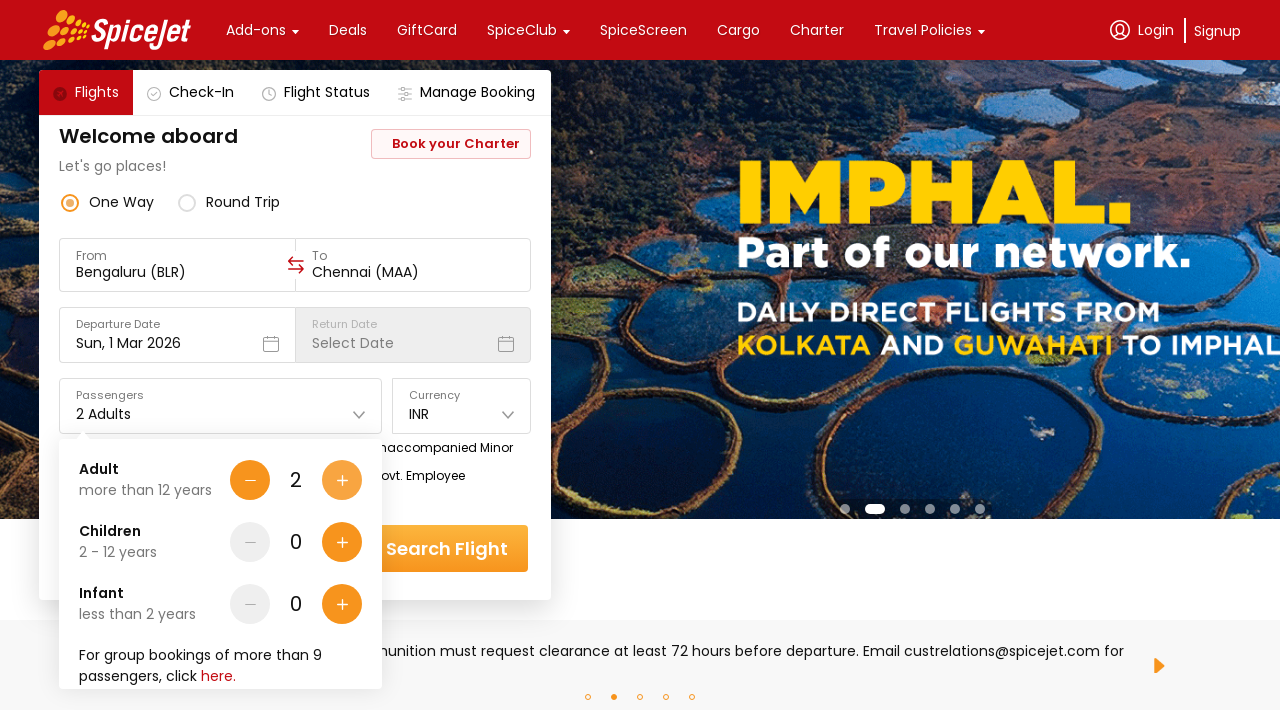

Added adult passenger 2 at (342, 480) on div[data-testid='Adult-testID-plus-one-cta']
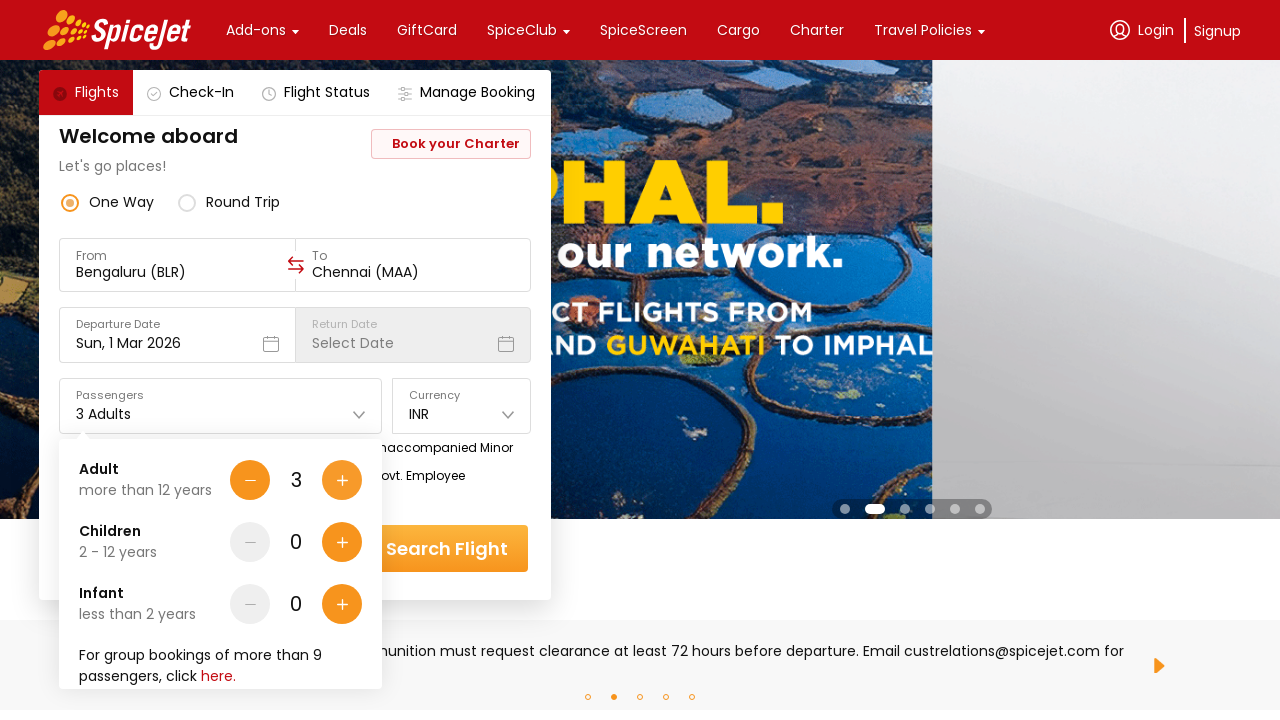

Added adult passenger 3 at (342, 480) on div[data-testid='Adult-testID-plus-one-cta']
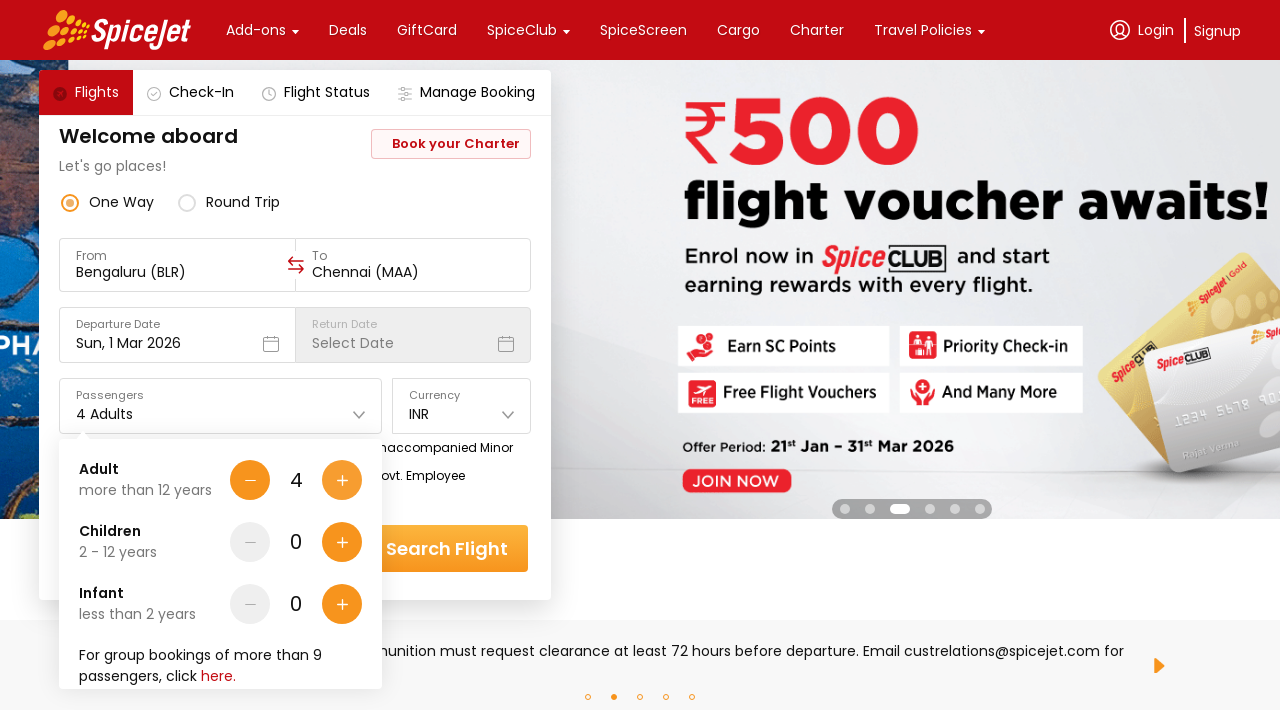

Added adult passenger 4 at (342, 480) on div[data-testid='Adult-testID-plus-one-cta']
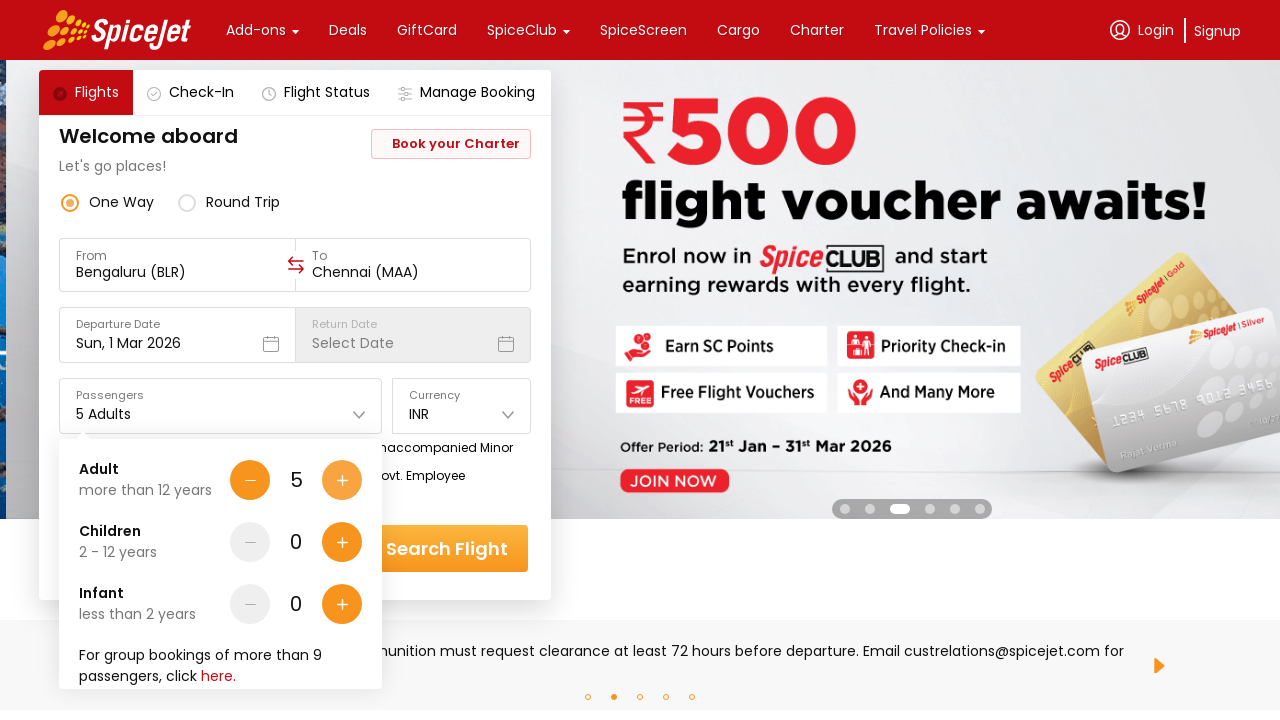

Clicked Done button to confirm passengers (total 5 adults) at (317, 648) on div[data-testid='home-page-travellers-done-cta']
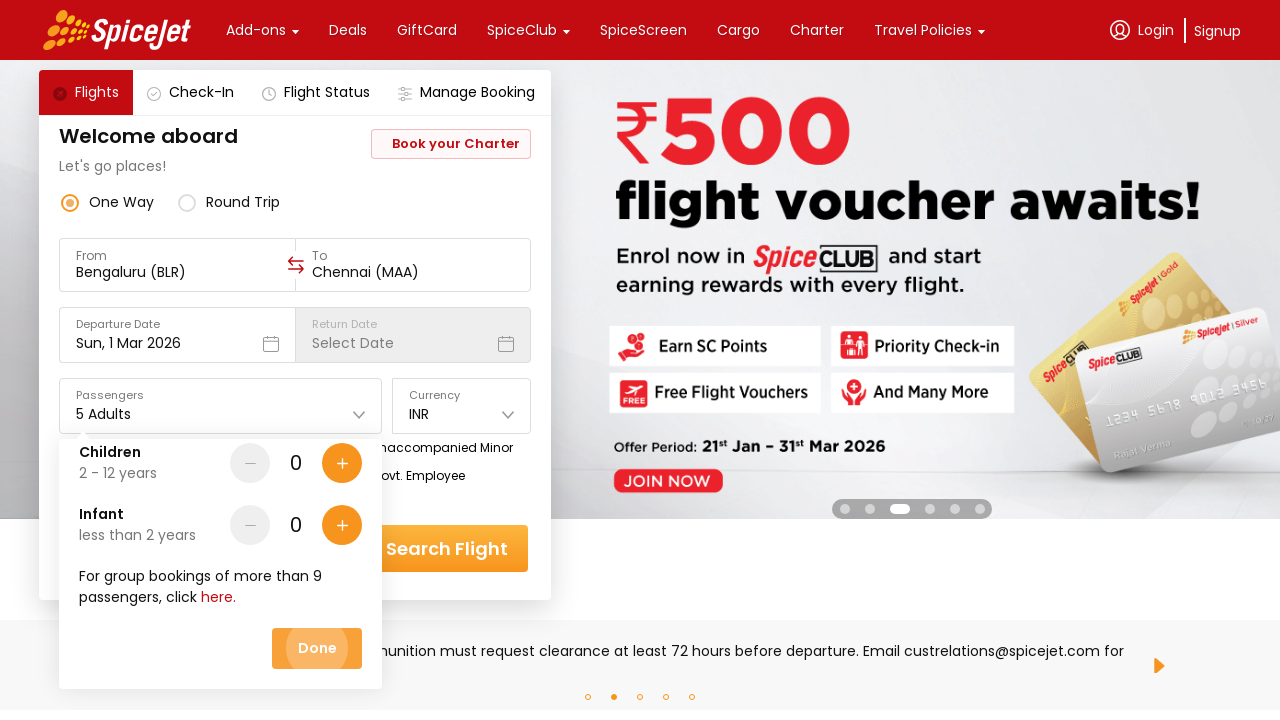

Selected Senior Citizen fare type at (268, 453) on xpath=//div[text()='Senior Citizen']
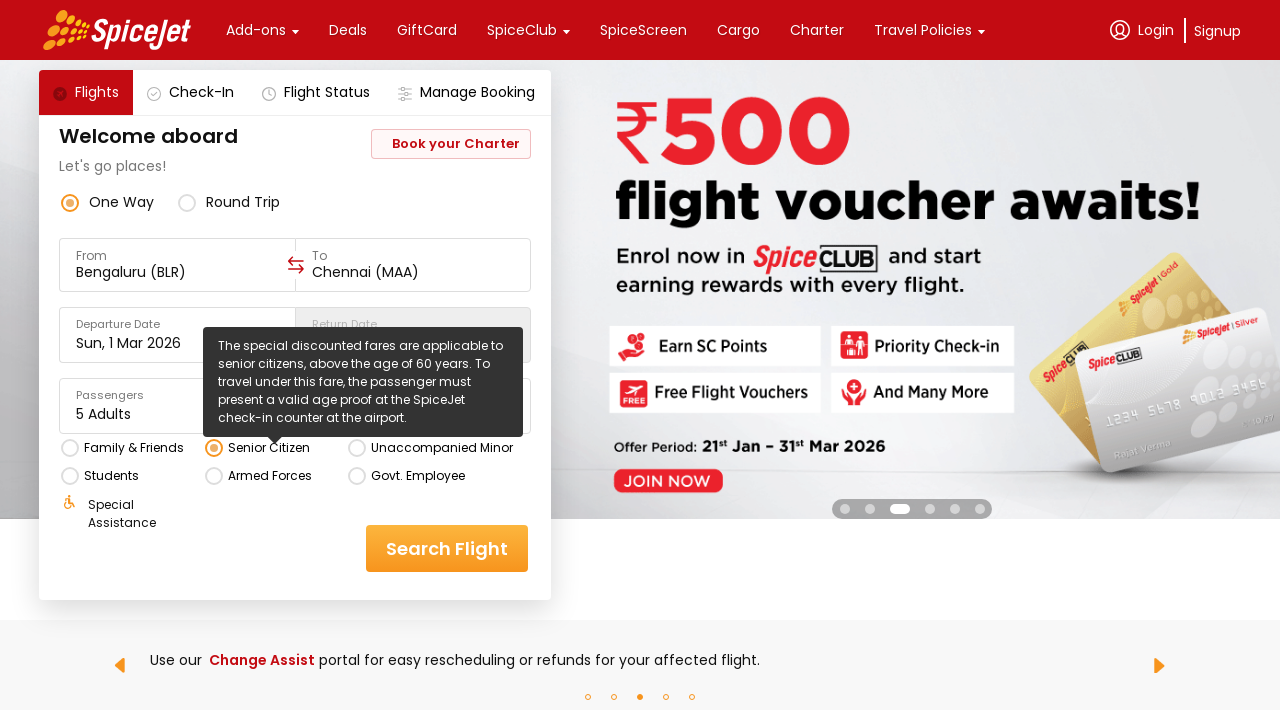

Selected One Way trip option at (108, 202) on div[data-testid='one-way-radio-button']
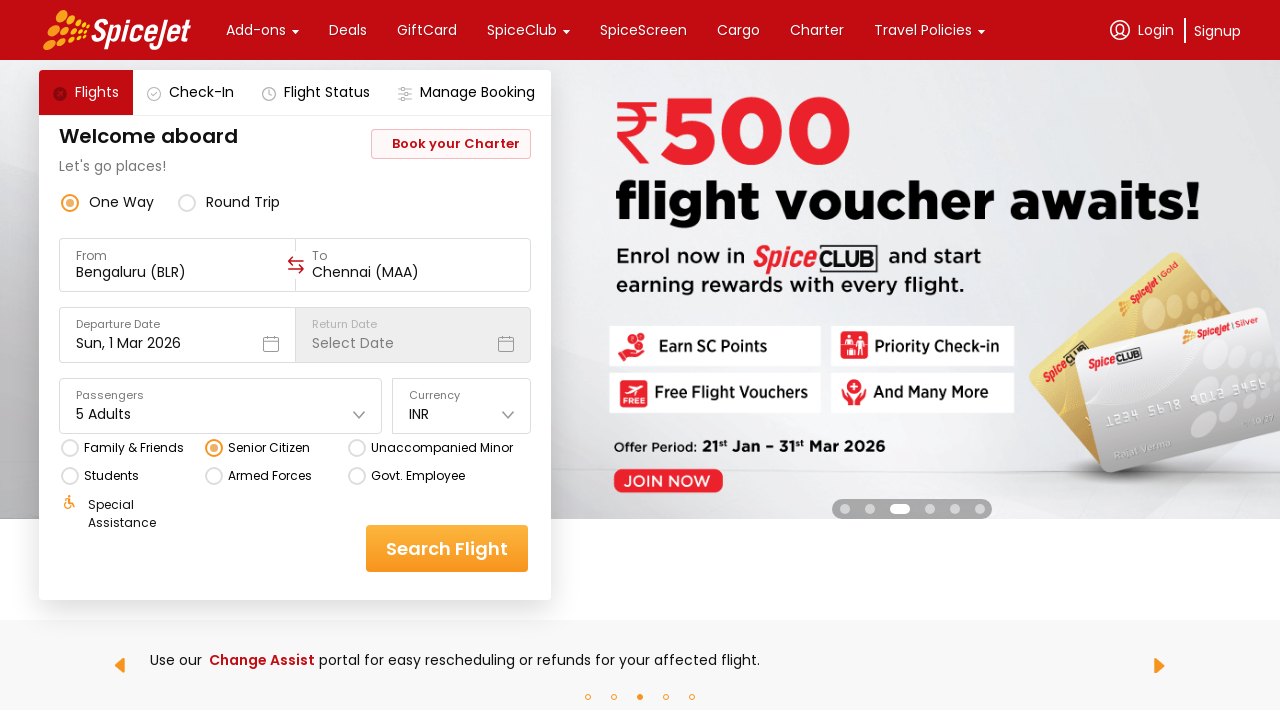

Clicked Search Flight button to initiate flight search at (447, 548) on div[data-testid='home-page-flight-cta']
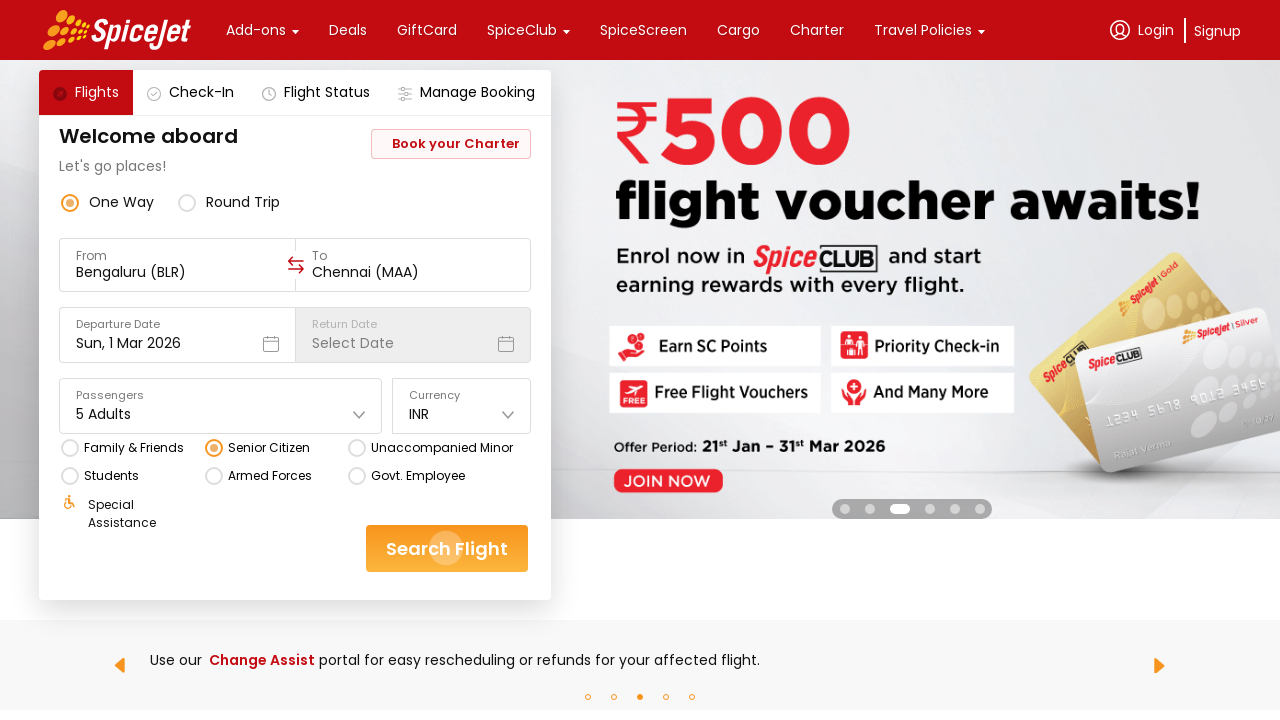

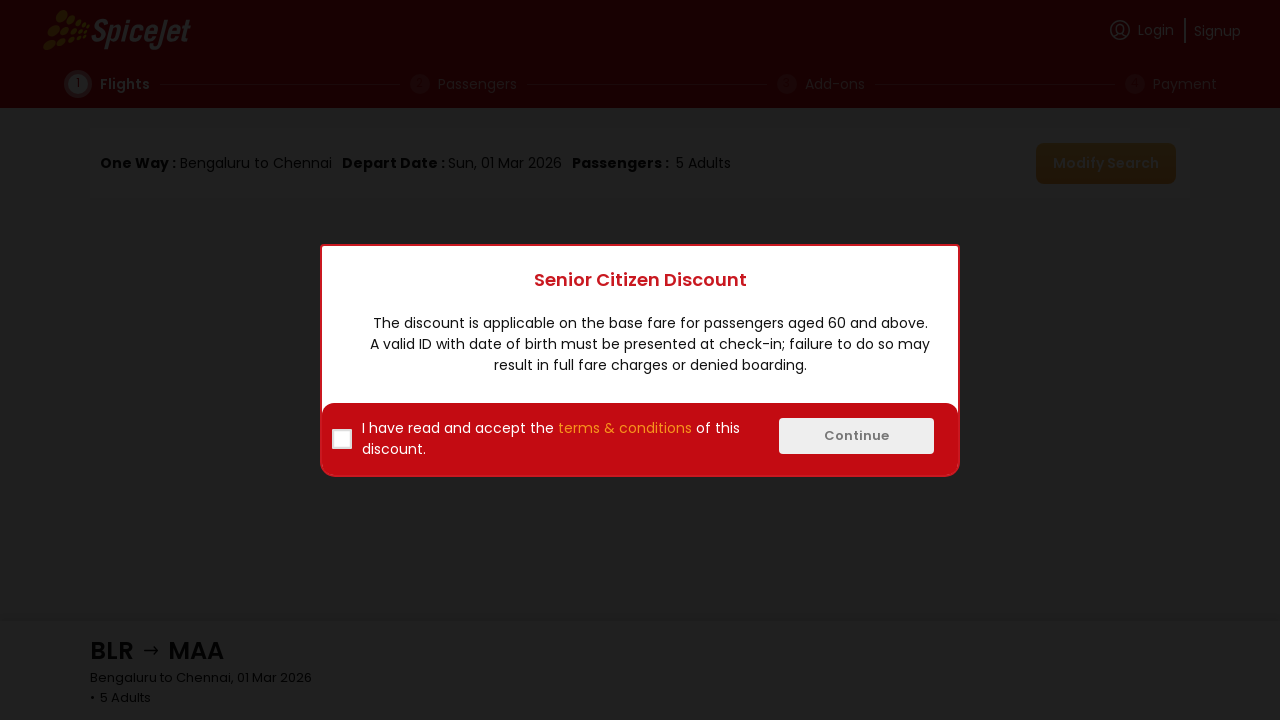